Tests Google Translate by entering a Hebrew word "אבא" (meaning "father") into the translation input field

Starting URL: https://translate.google.co.il/?hl=iw

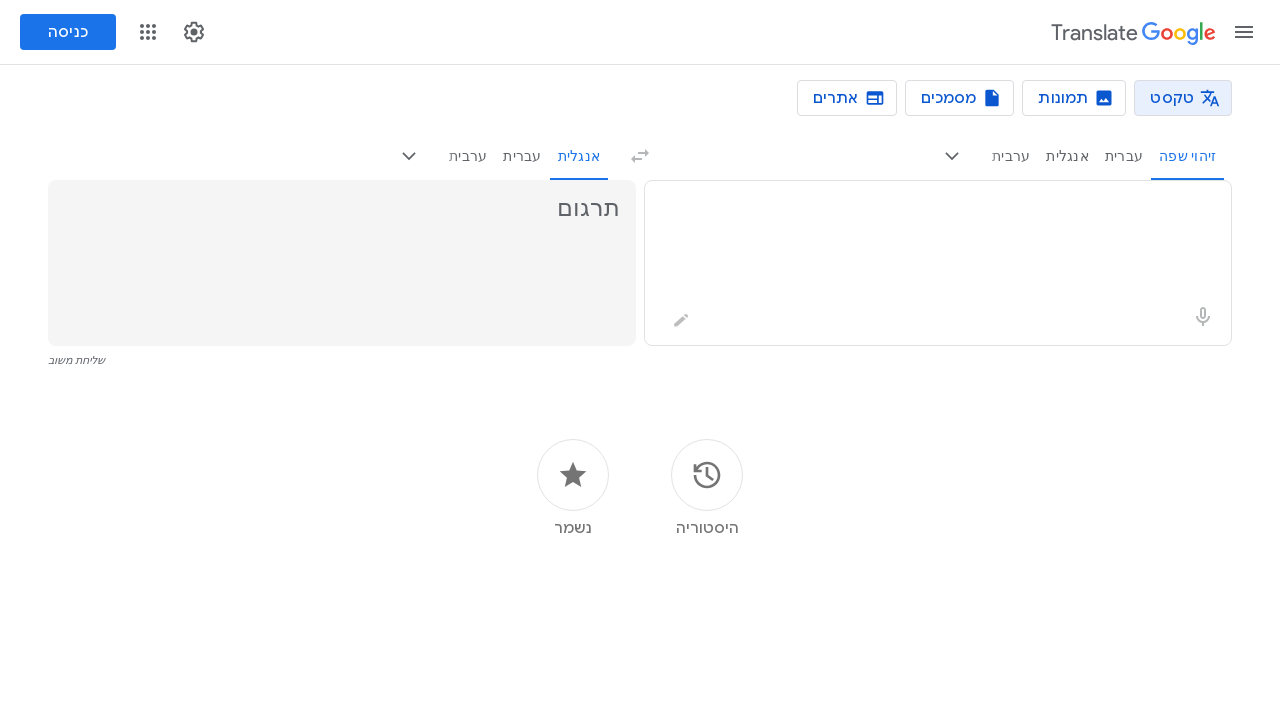

Entered Hebrew word 'אבא' (father) into the translation input field on .er8xn
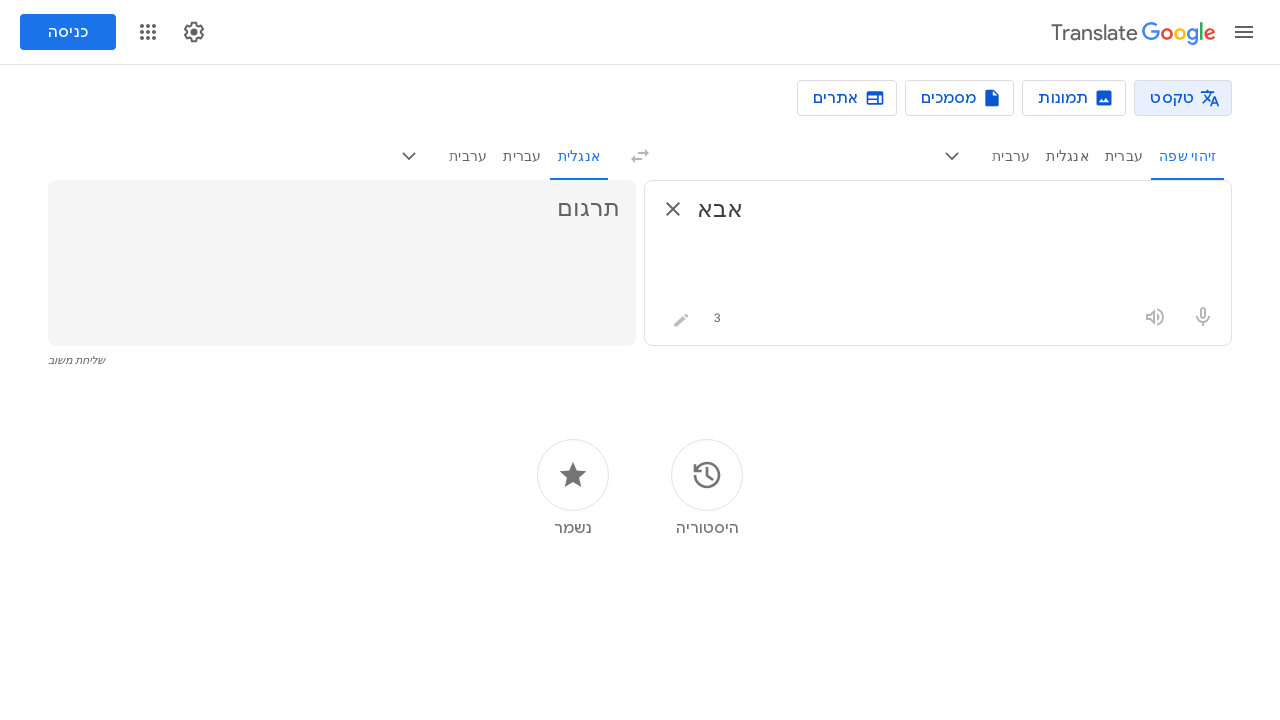

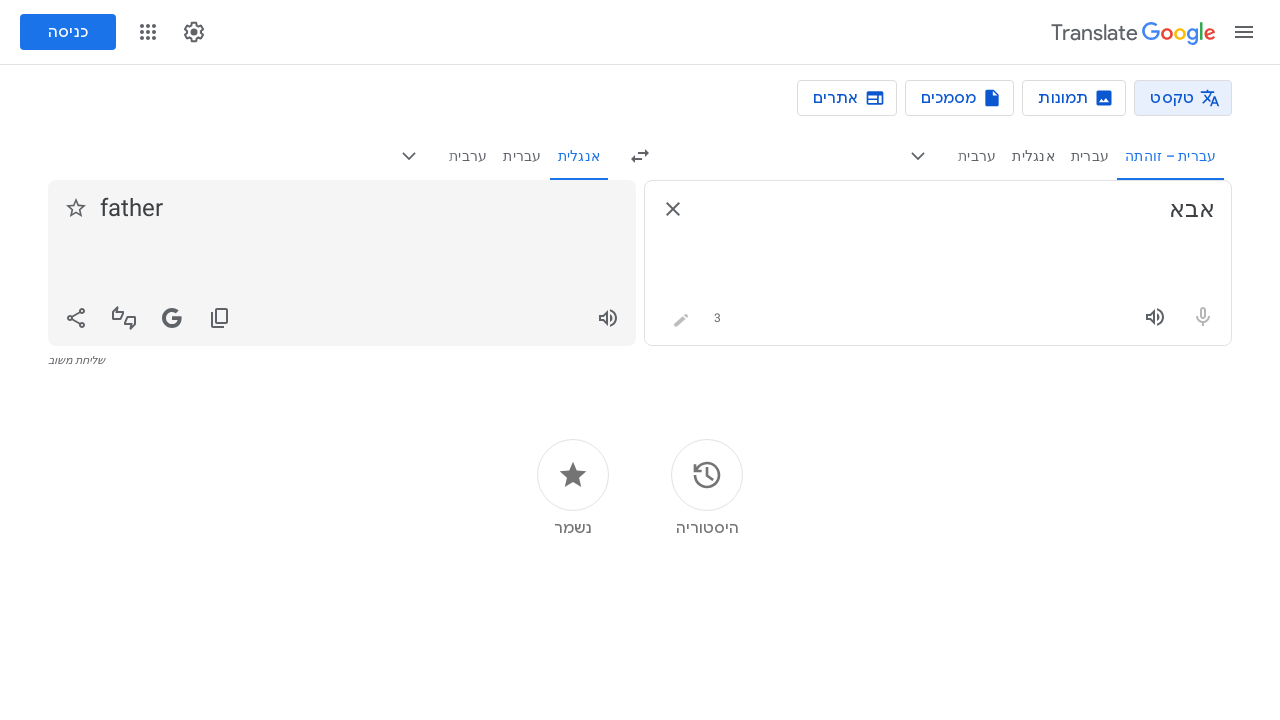